Tests division of two large numbers using the calculator

Starting URL: https://testsheepnz.github.io/BasicCalculator.html

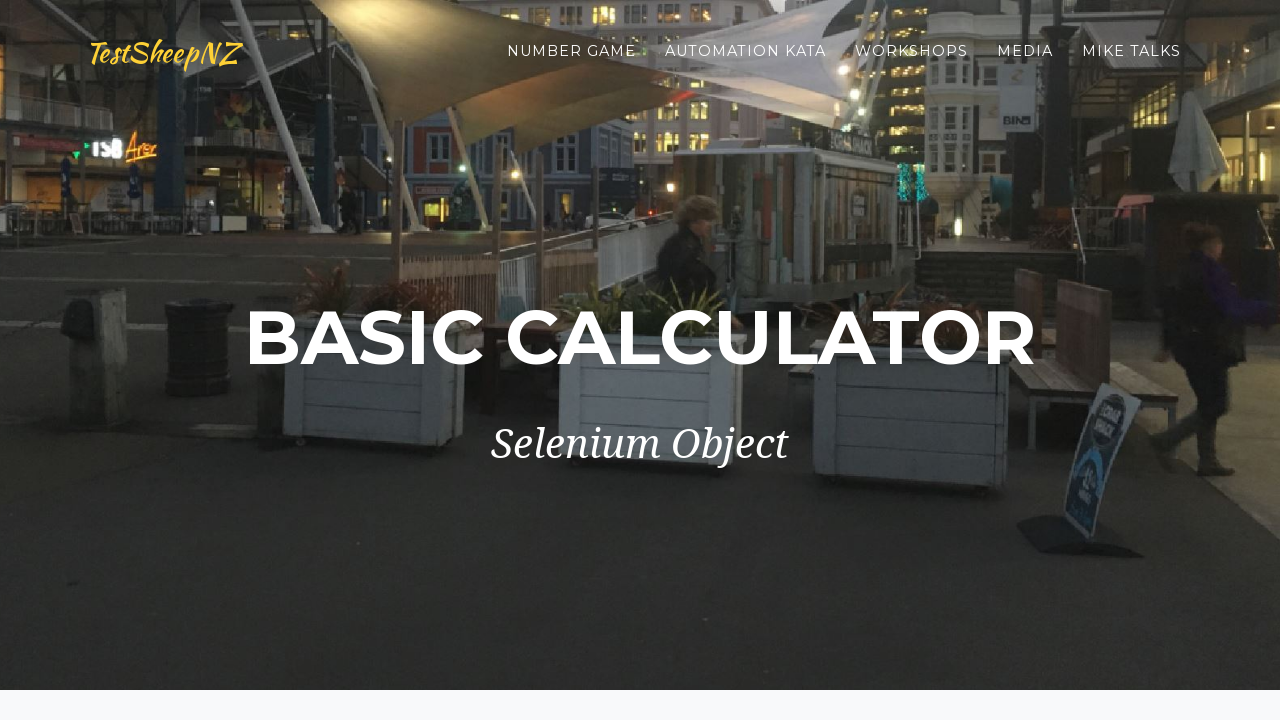

Scrolled down 900 pixels to view calculator
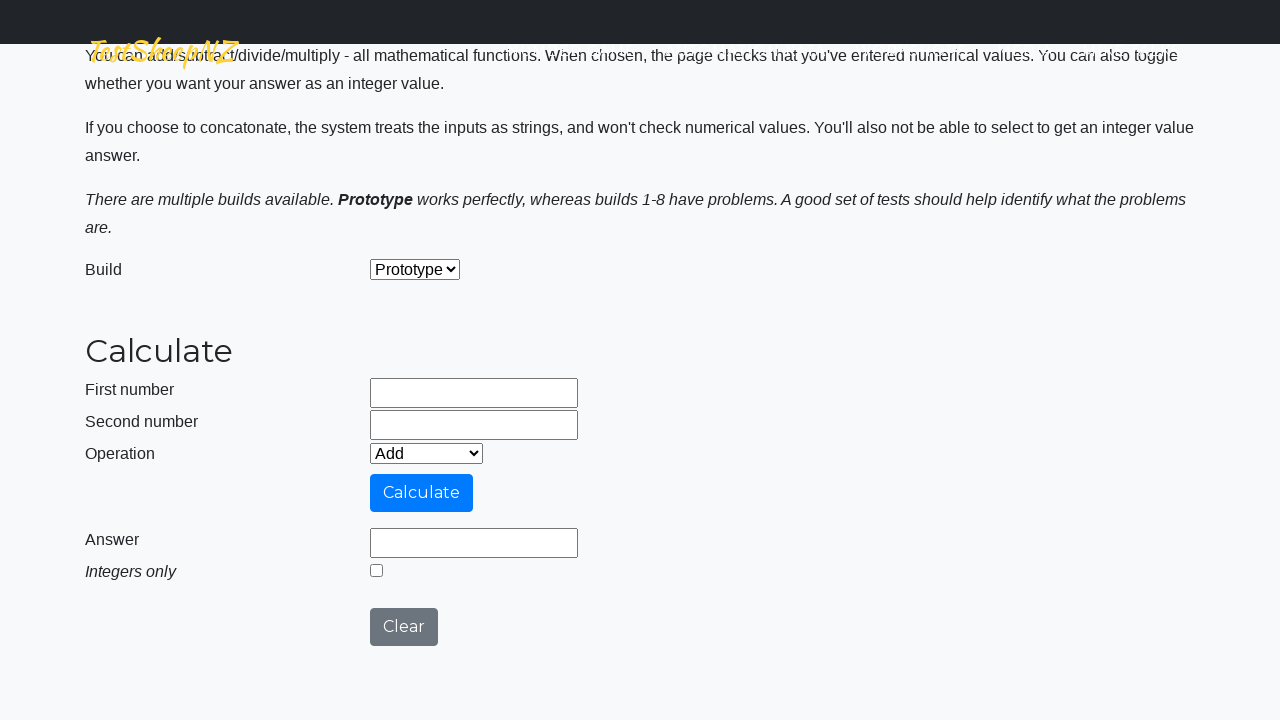

Entered first large number 444444444 in number1 field on #number1Field
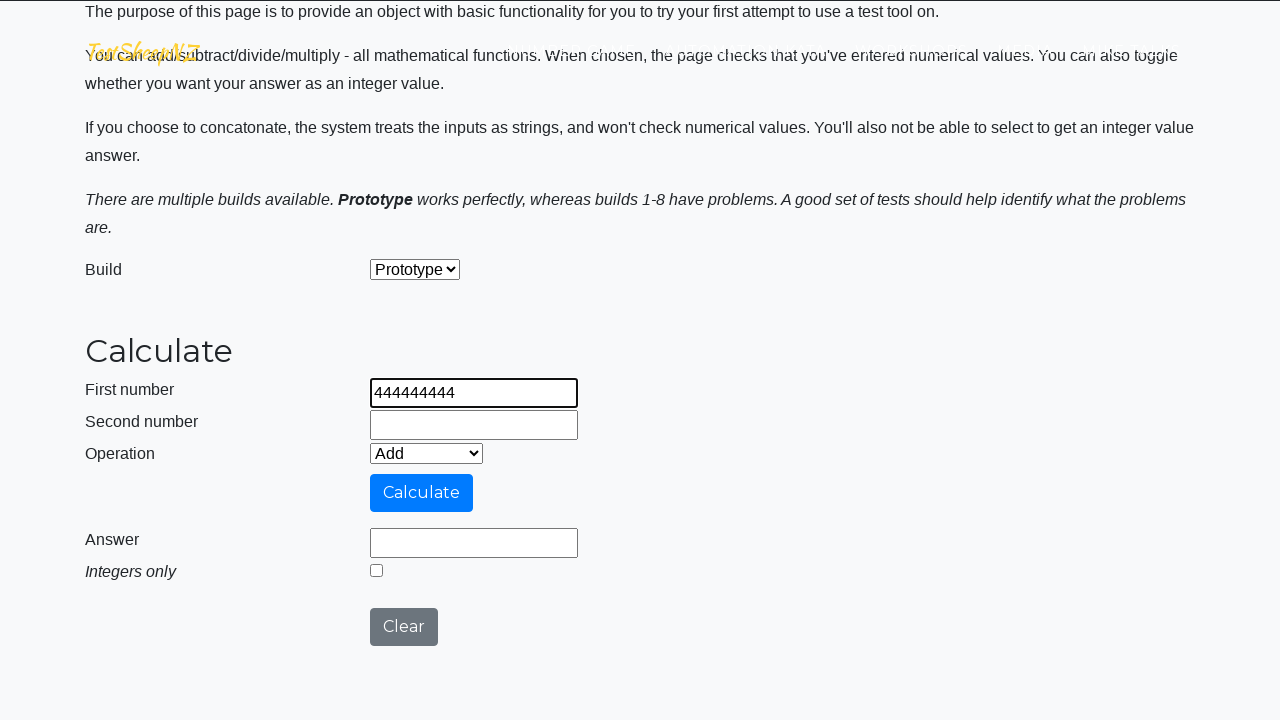

Entered second number 2 in number2 field on #number2Field
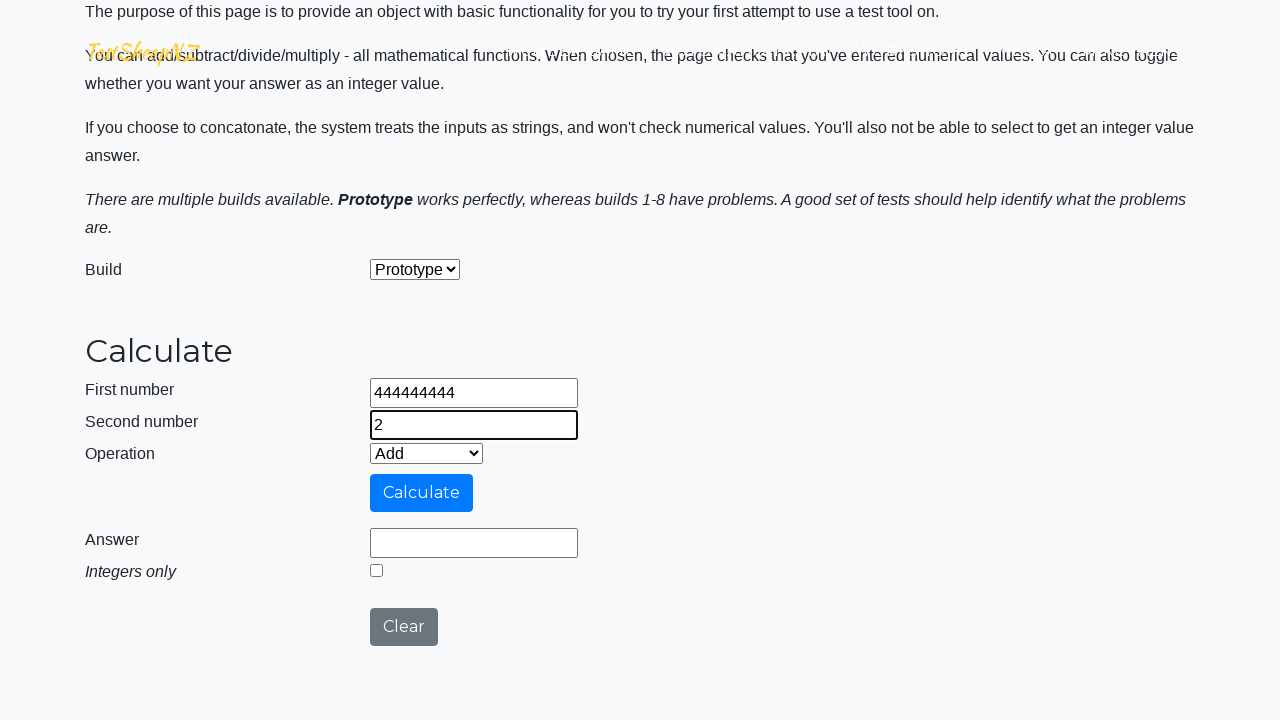

Selected Divide operation from dropdown on #selectOperationDropdown
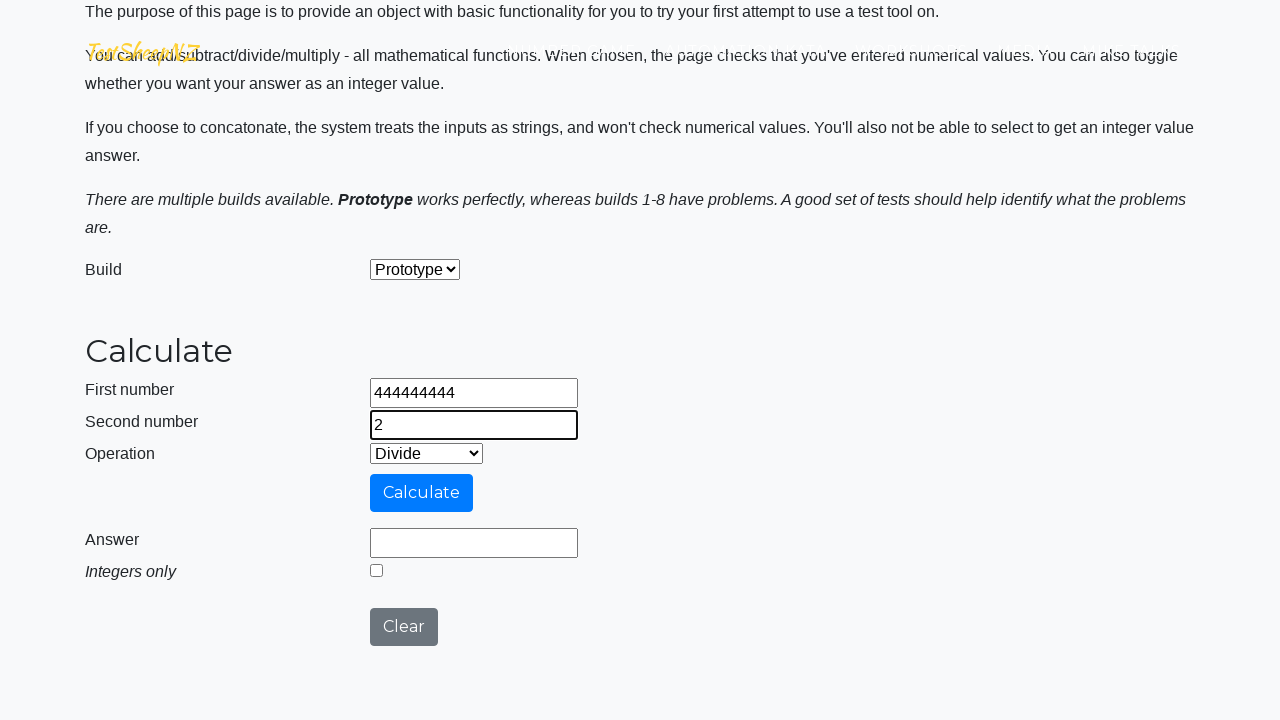

Clicked calculate button to perform division at (422, 493) on #calculateButton
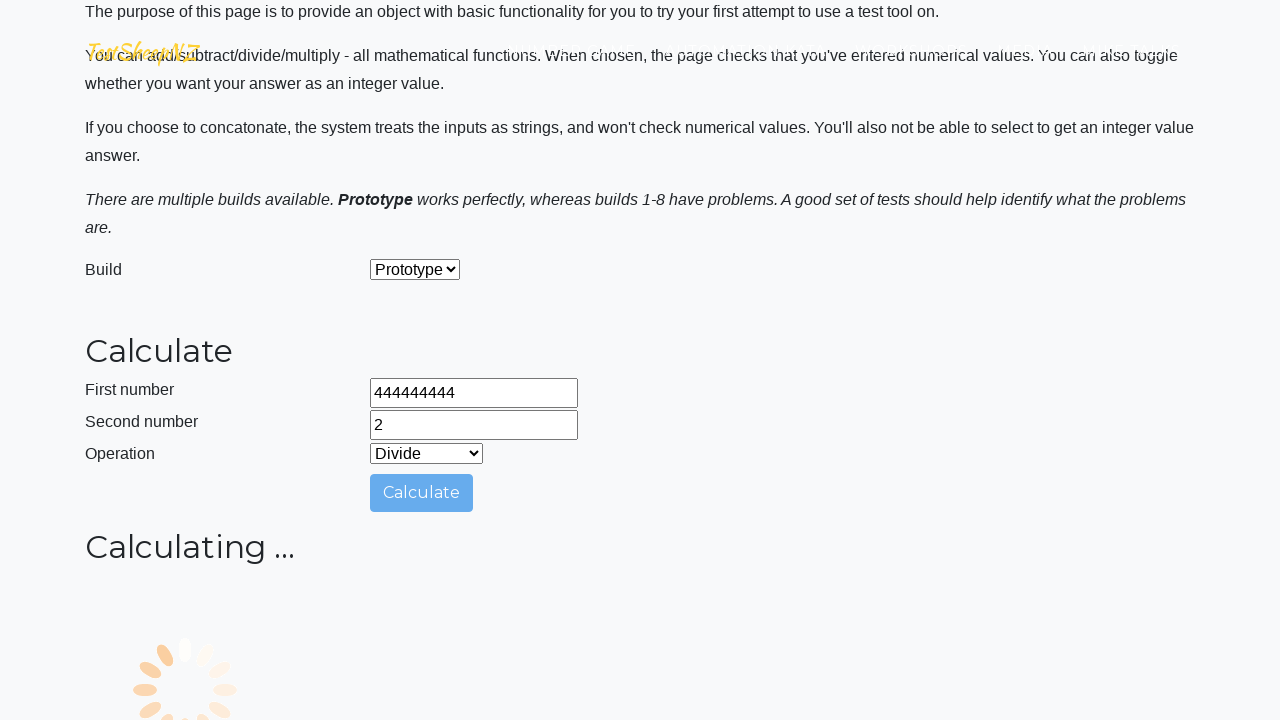

Waited for result to appear in answer field
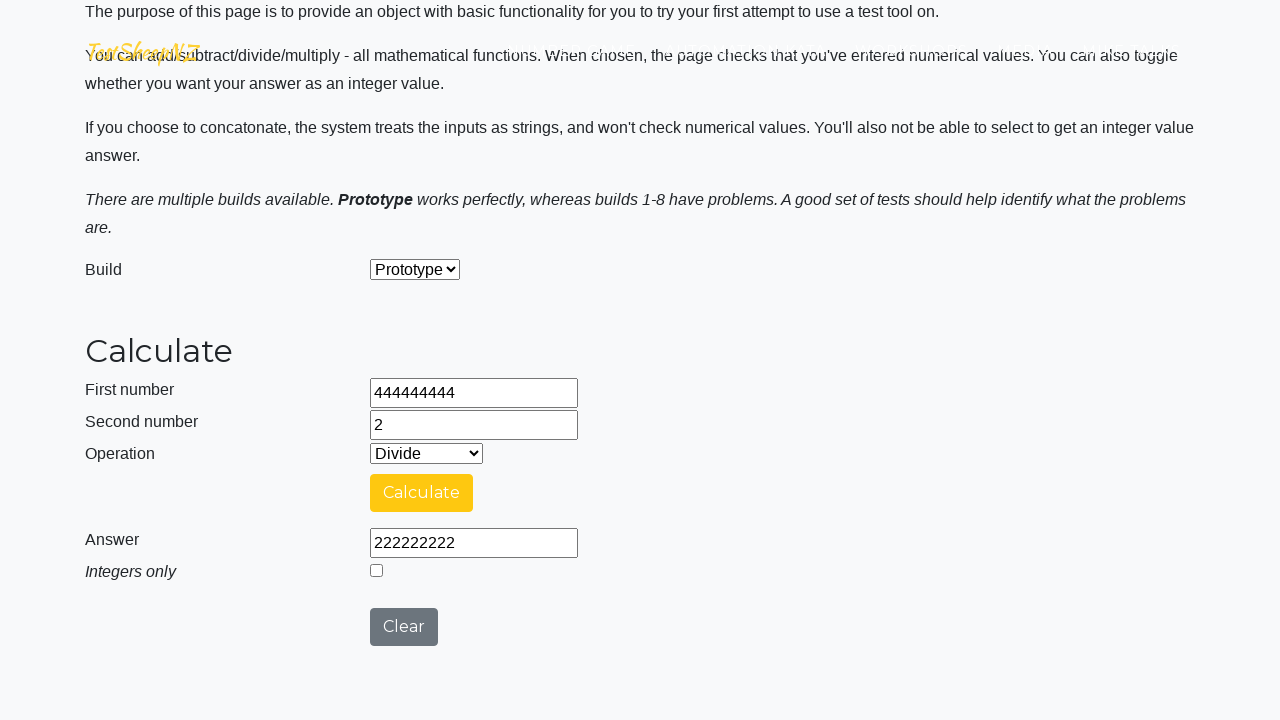

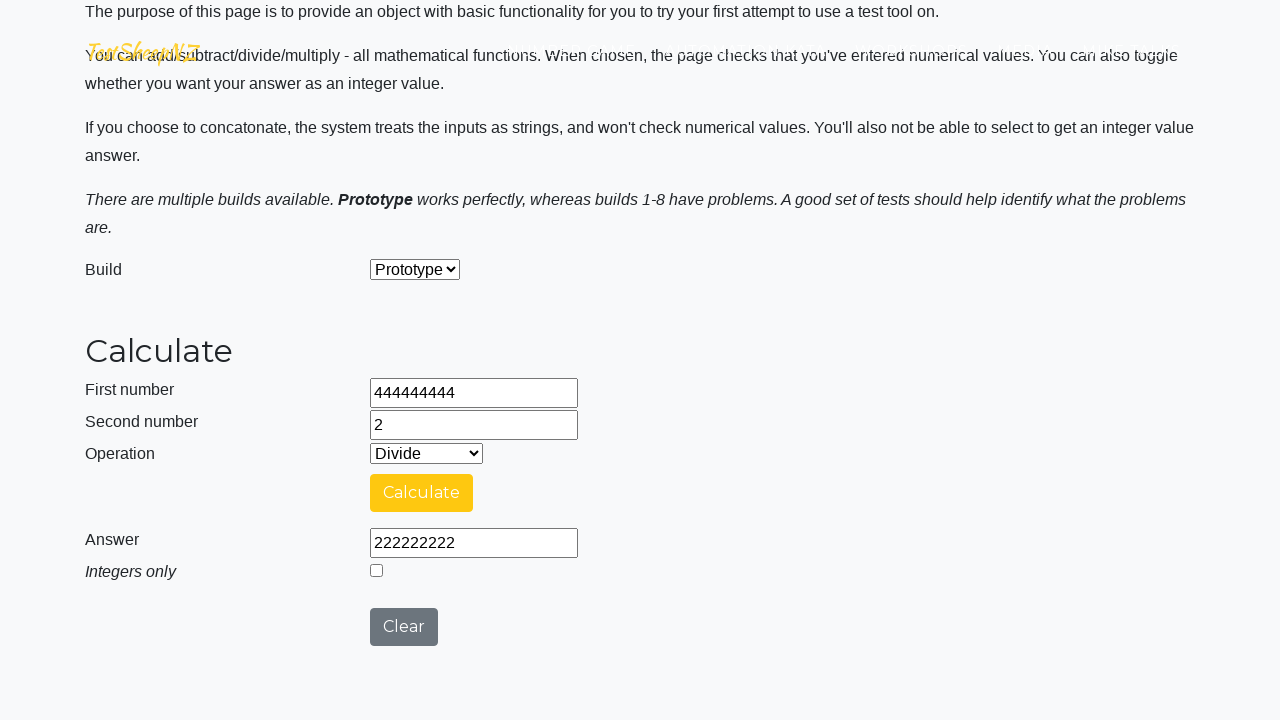